Tests XPath locator strategies (following-sibling and parent axes) on an automation practice page by locating and verifying button elements in the header.

Starting URL: https://rahulshettyacademy.com/AutomationPractice/

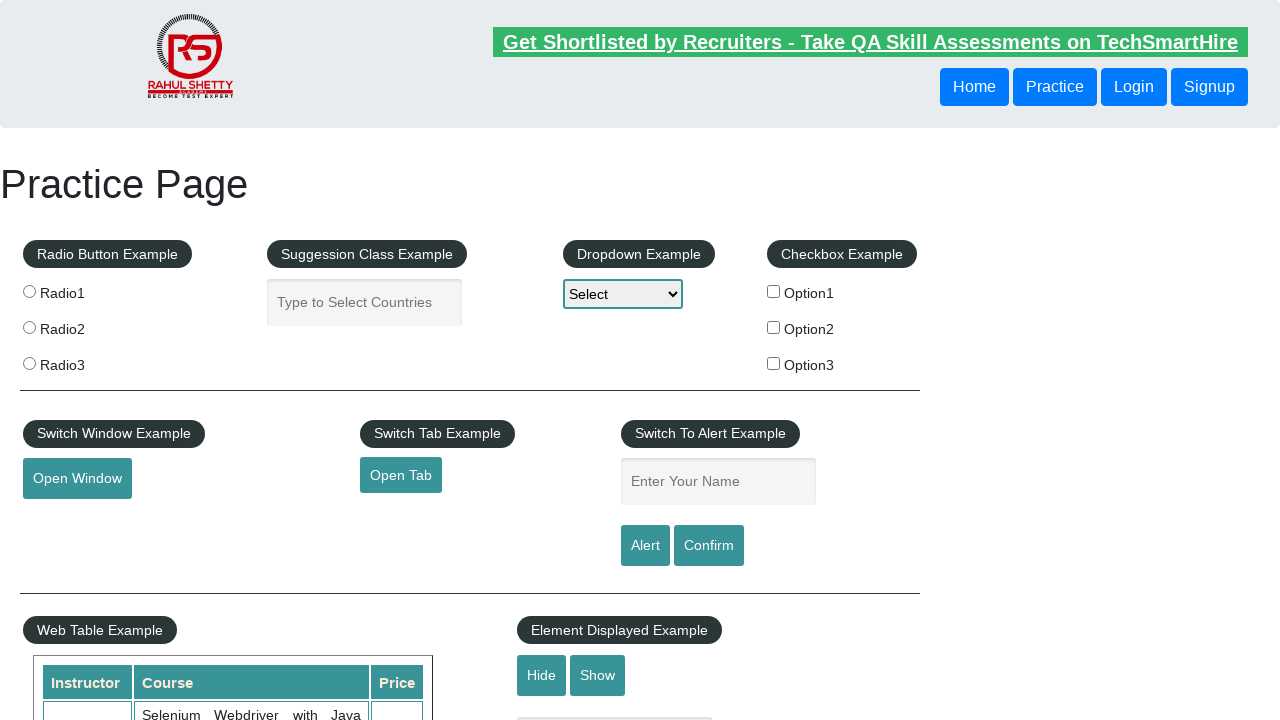

Waited for header button element to be visible
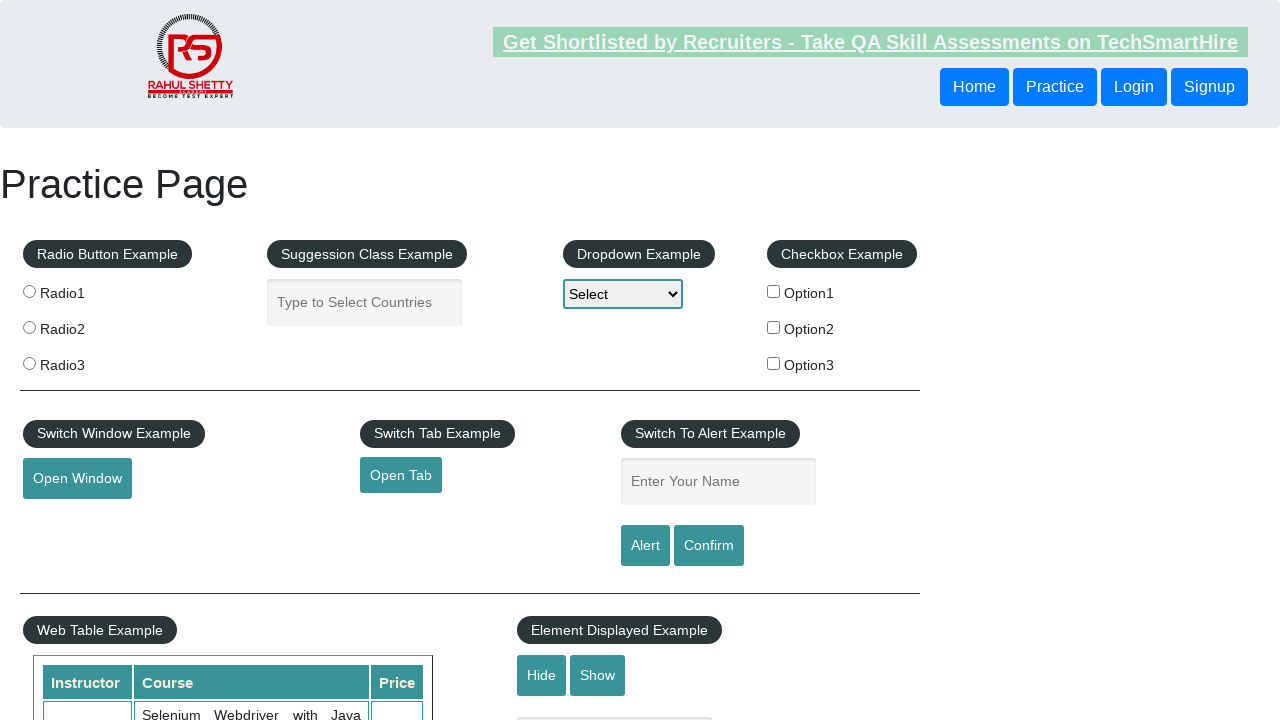

Retrieved text of button using following-sibling XPath axis
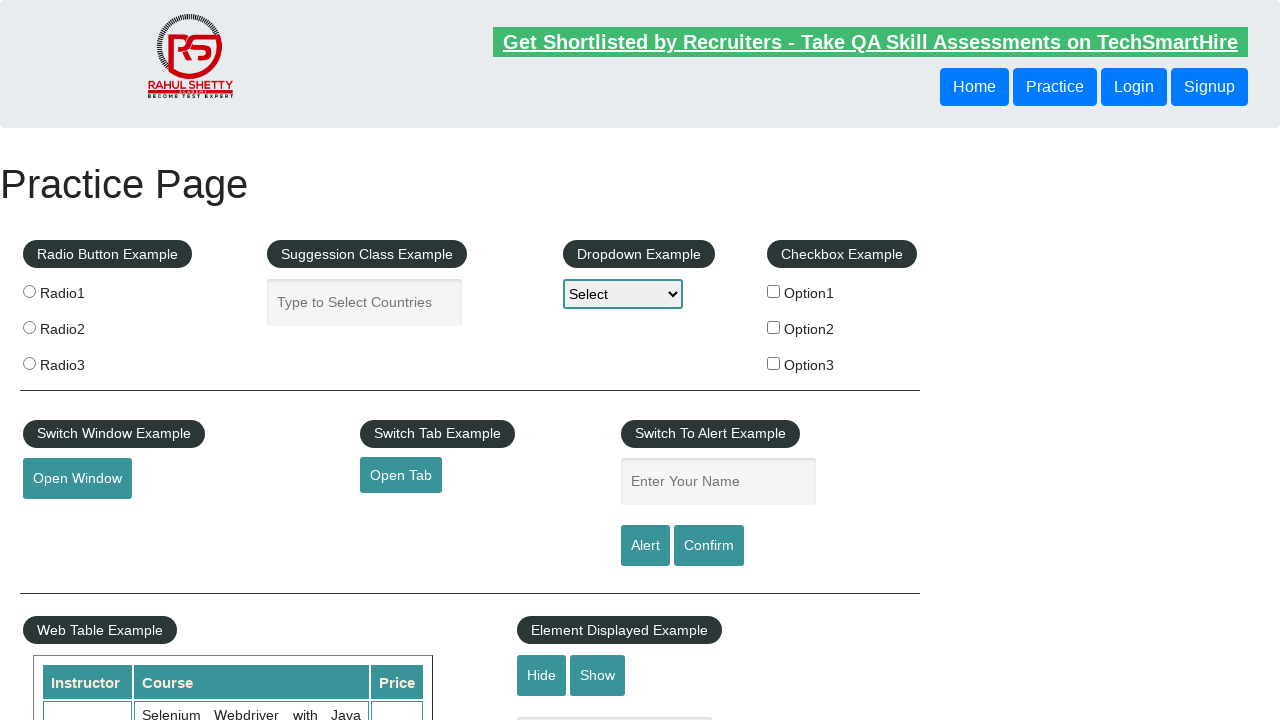

Retrieved text of button using parent XPath axis
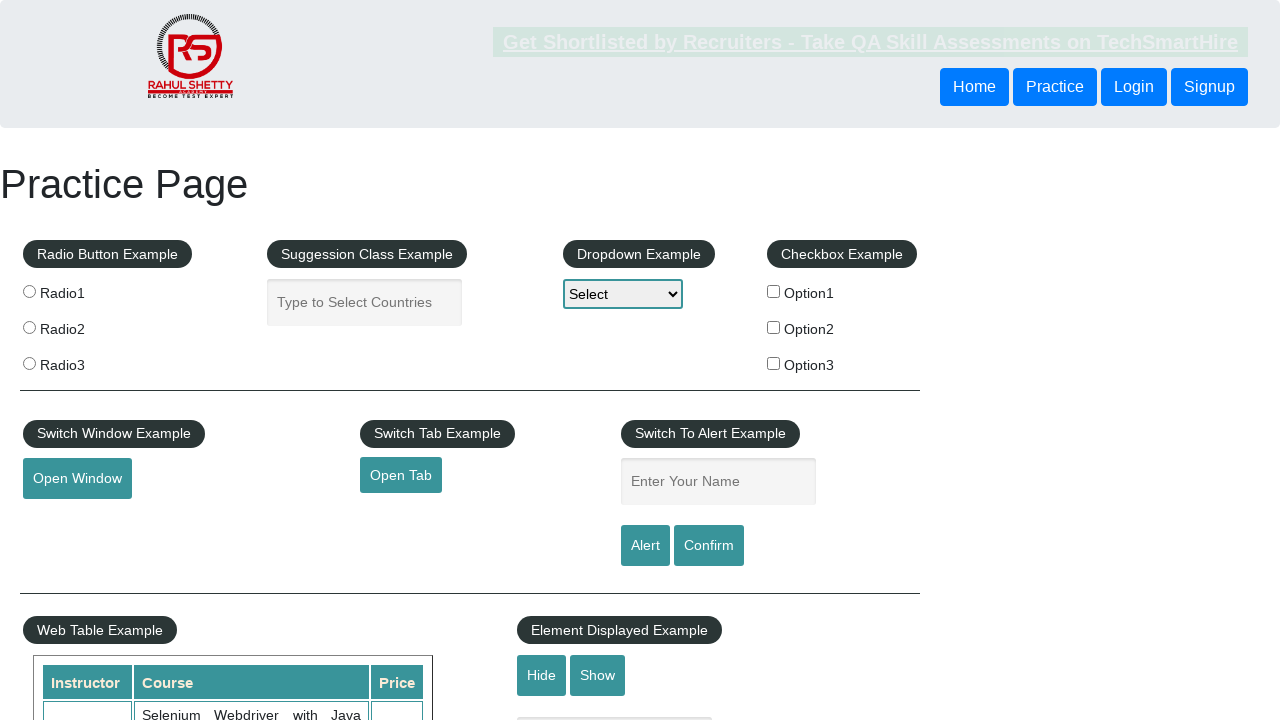

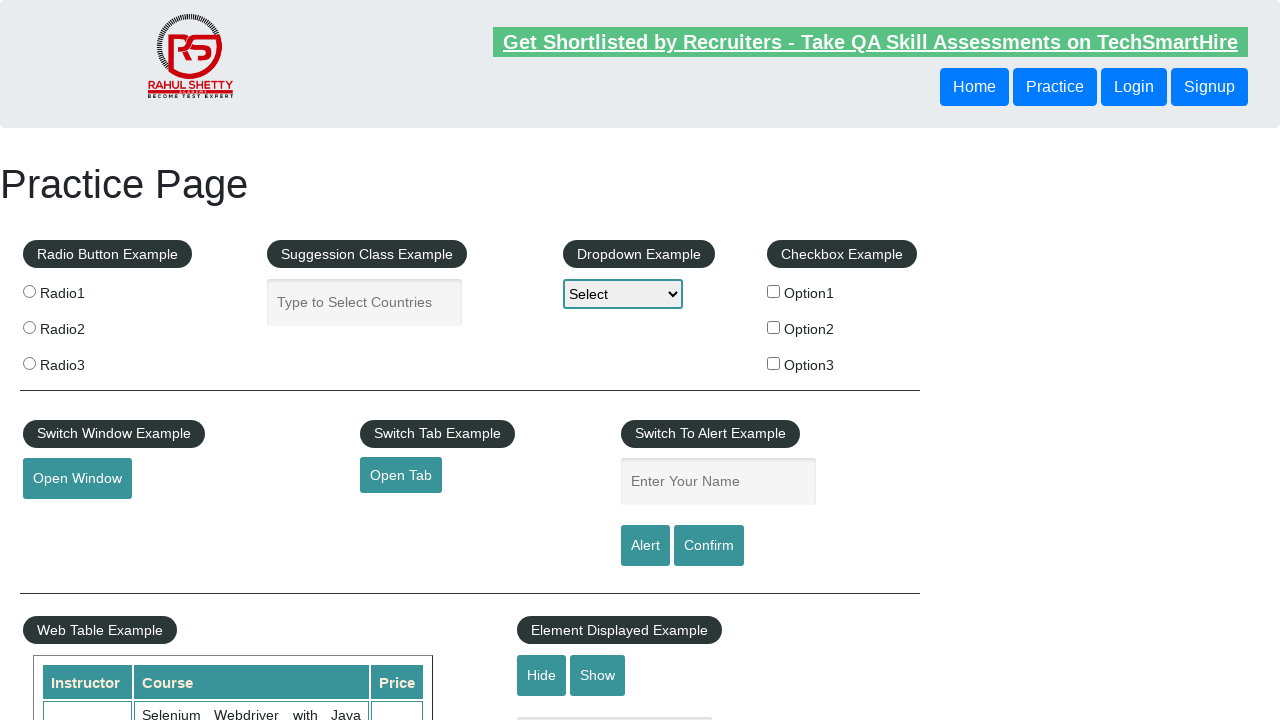